Tests the Selenium homepage by navigating to it, verifying the page body loads, and maximizing the browser window.

Starting URL: https://selenium.dev/

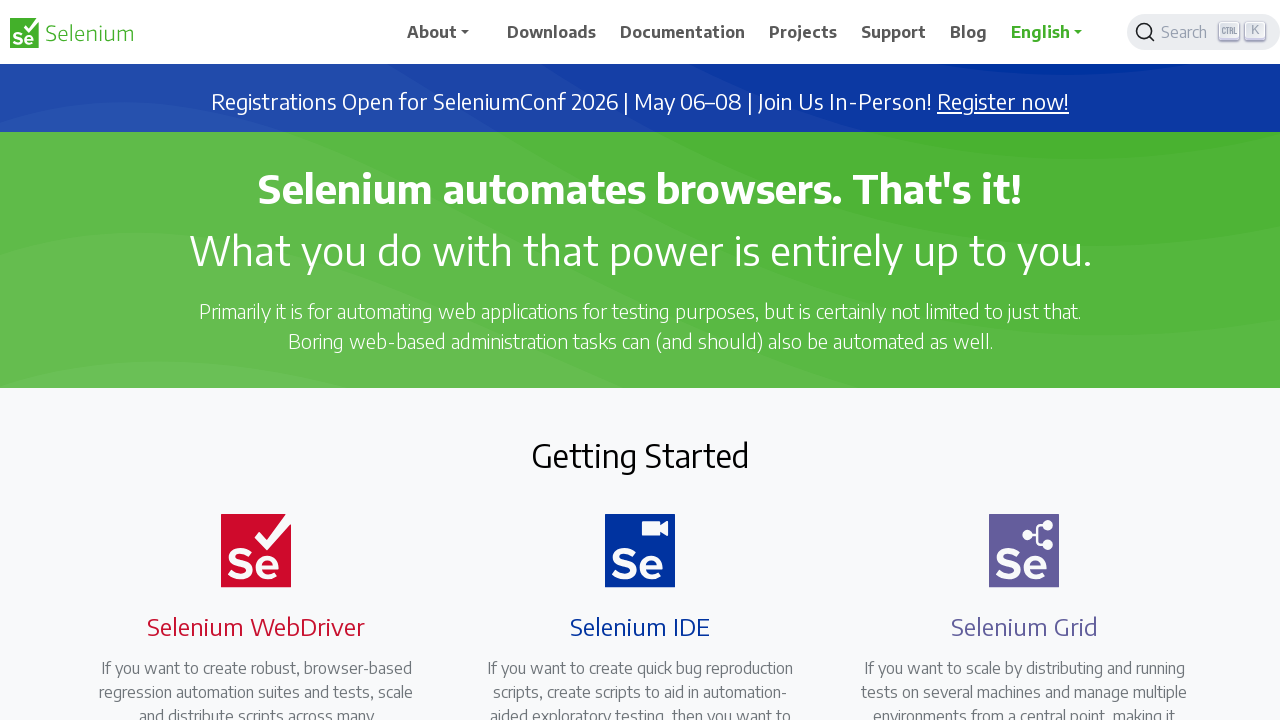

Navigated to Selenium homepage
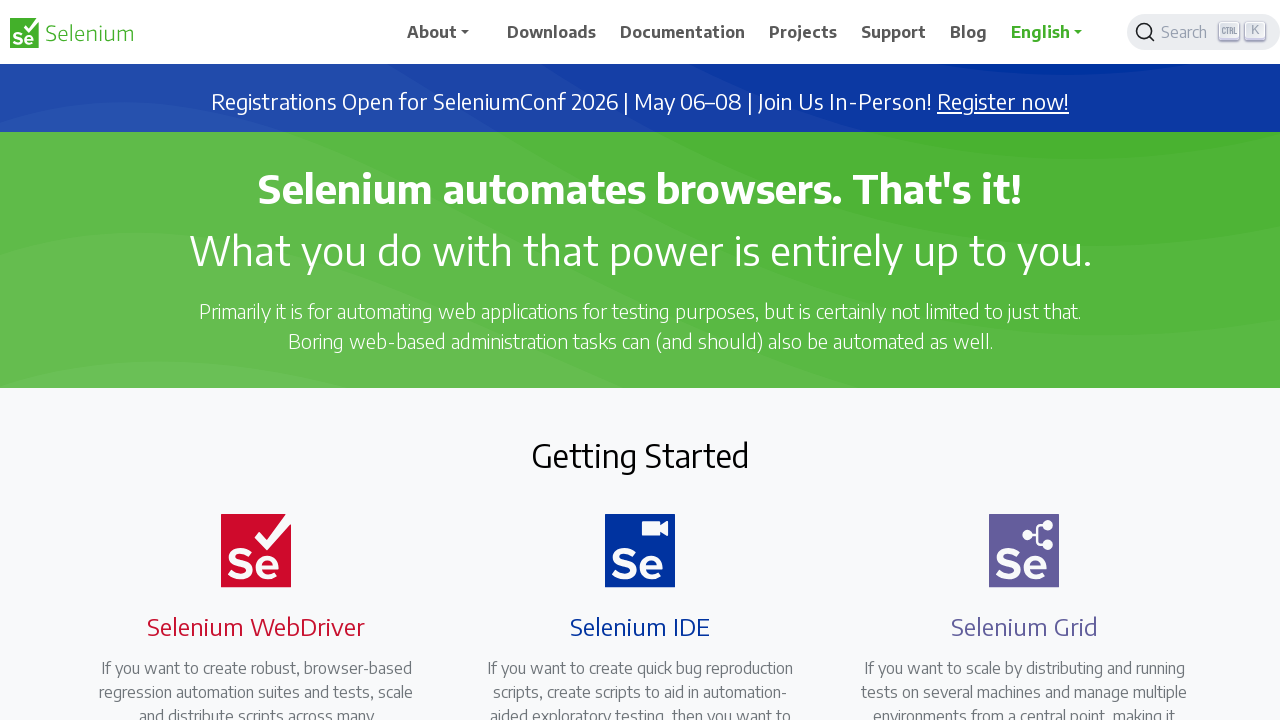

Body element loaded and visible
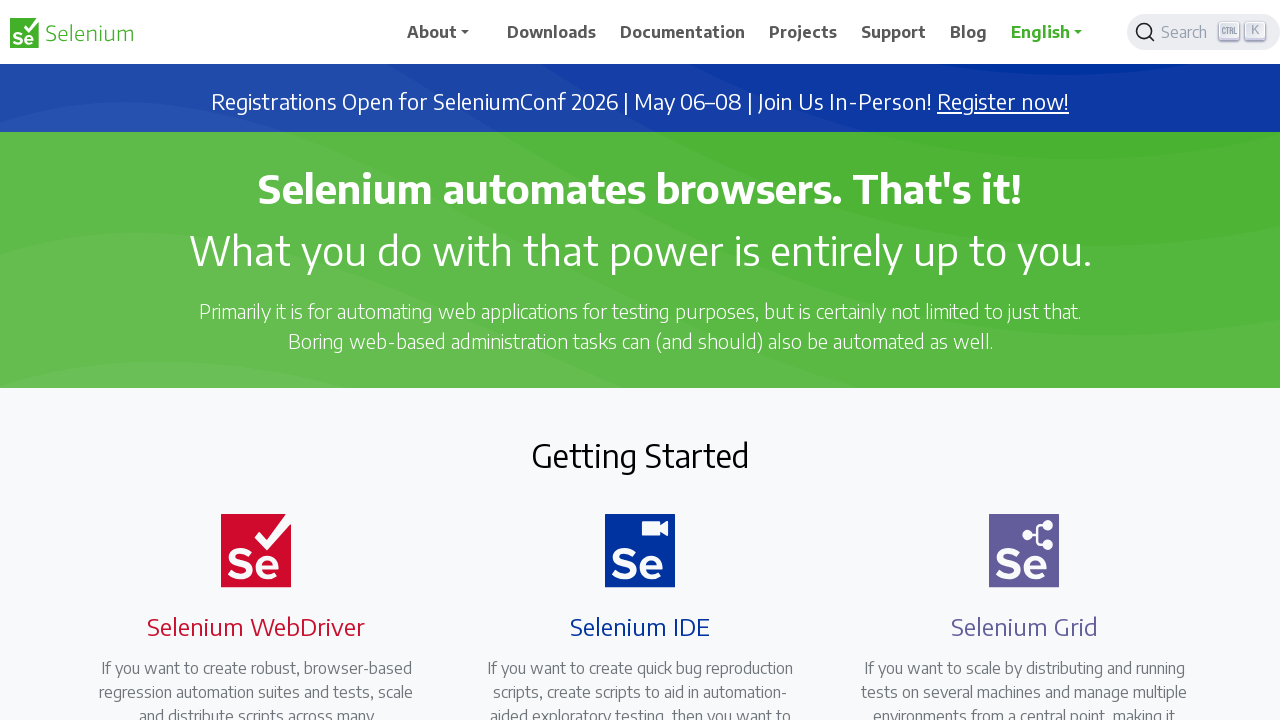

Located body element on page
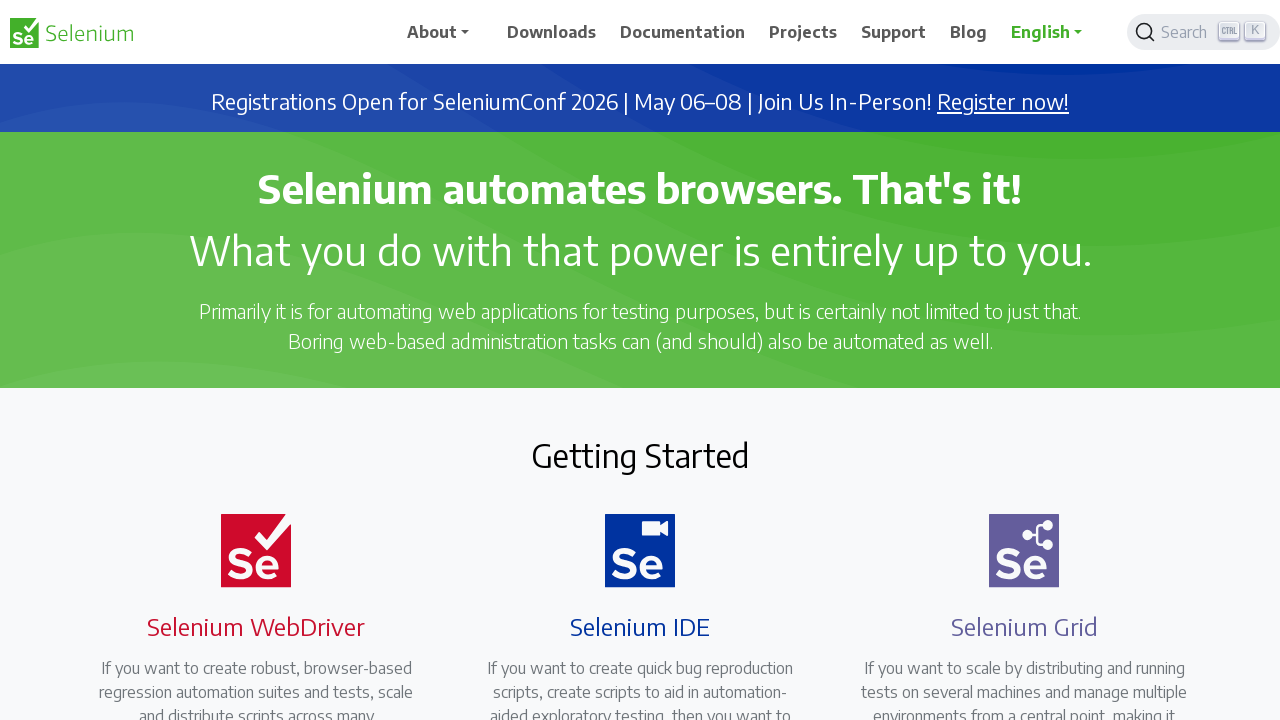

Body element confirmed to be ready with content
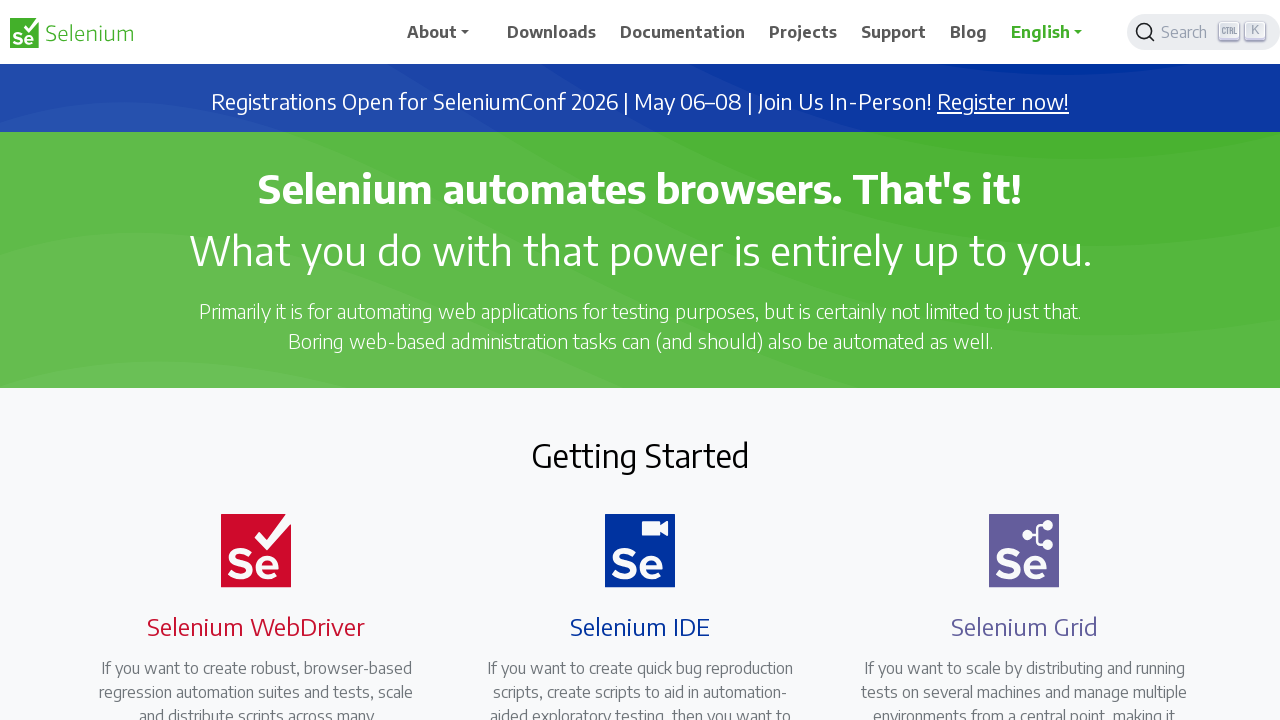

Browser window maximized to 1920x1080 resolution
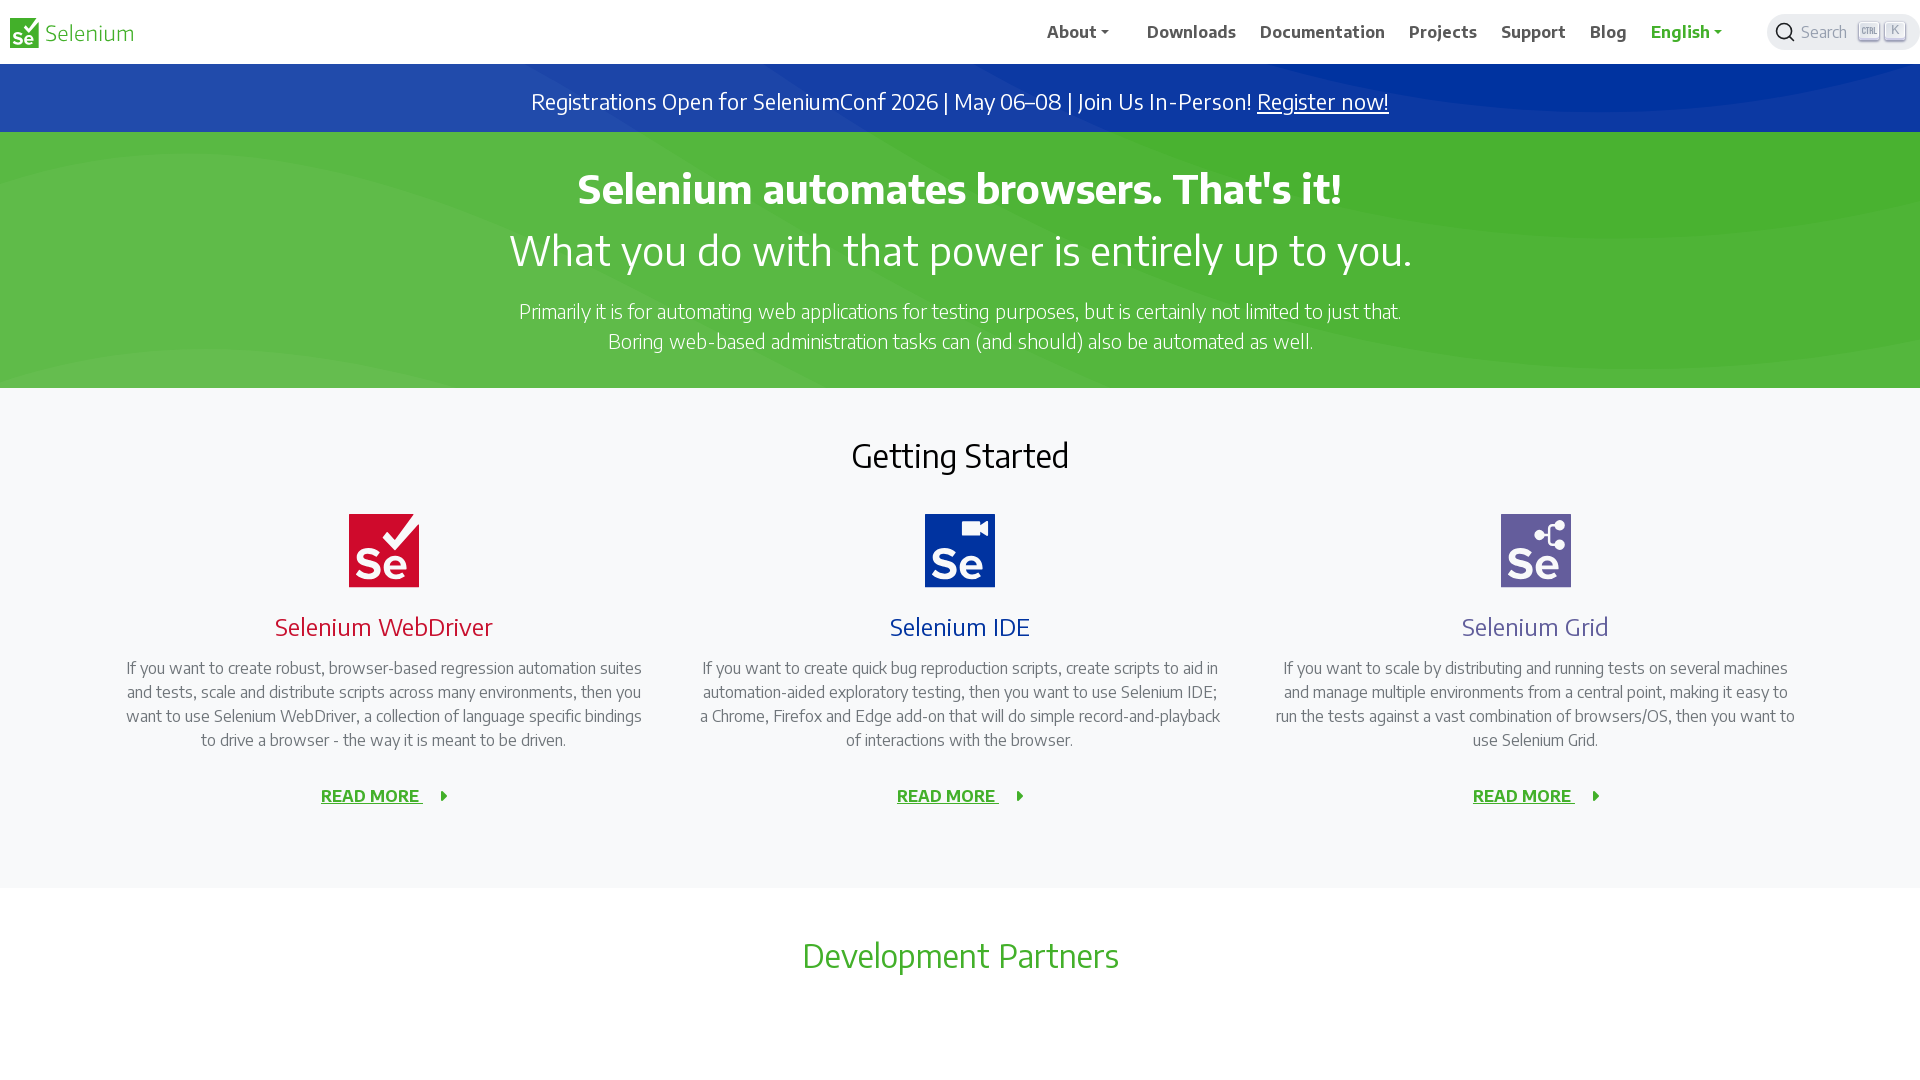

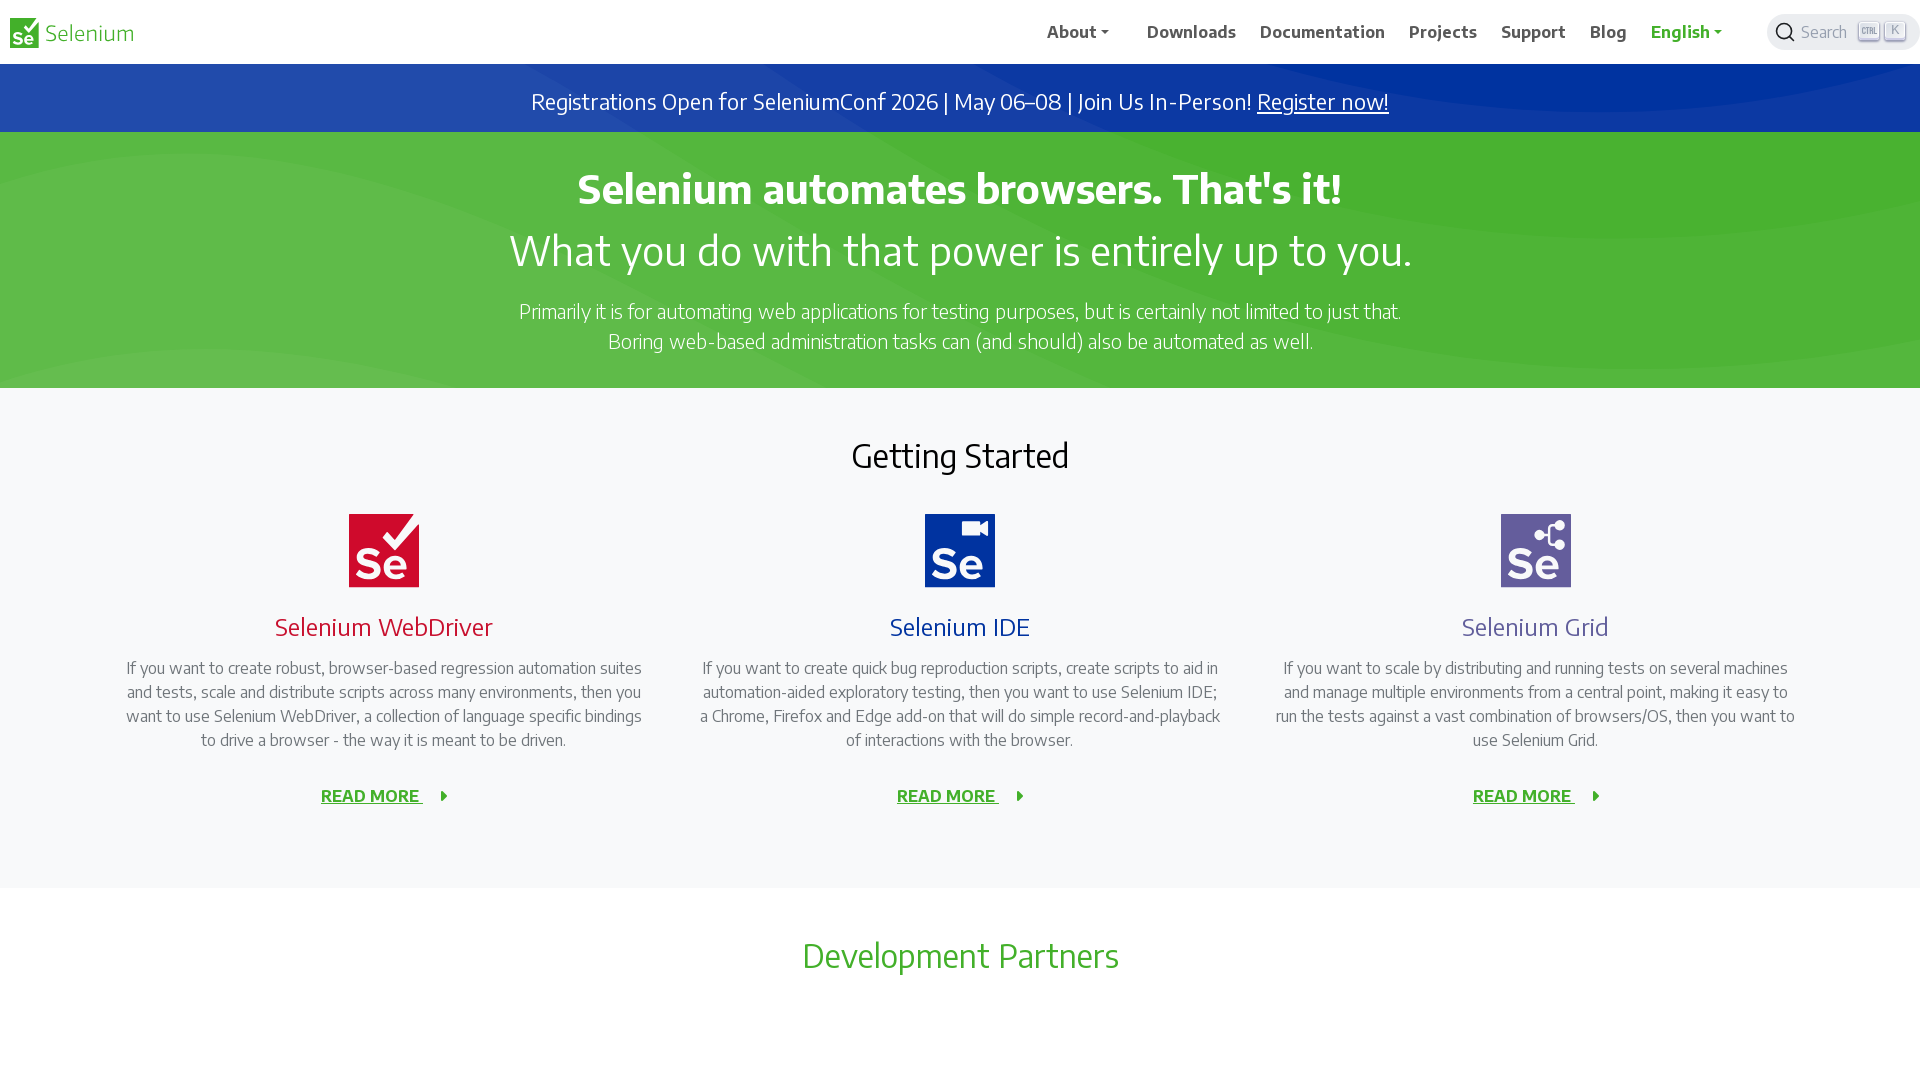